Tests the download workflow on Storyset by clicking the download button on an illustration, waiting for the download modal to appear, and selecting the SVG format option.

Starting URL: https://storyset.com/bro

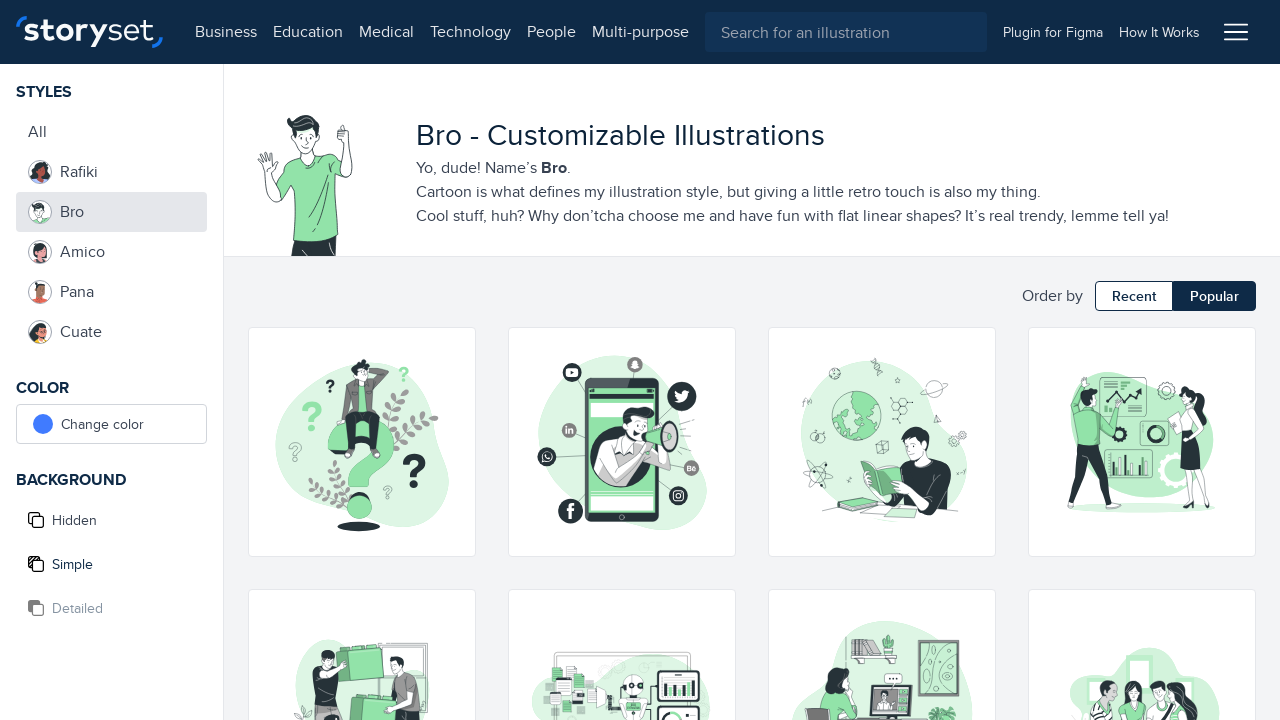

Waited for illustration/vector to be visible on the page
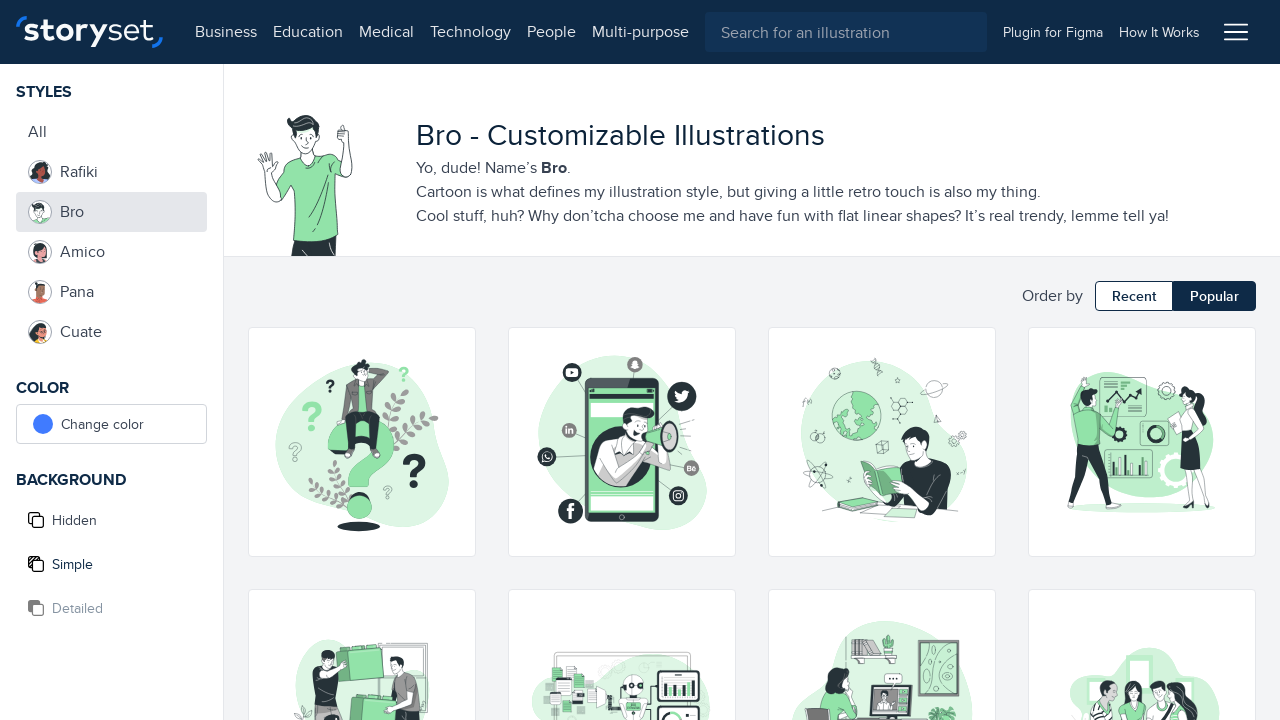

Clicked the download button at (451, 388) on .download-button:has([alt="download icon"])
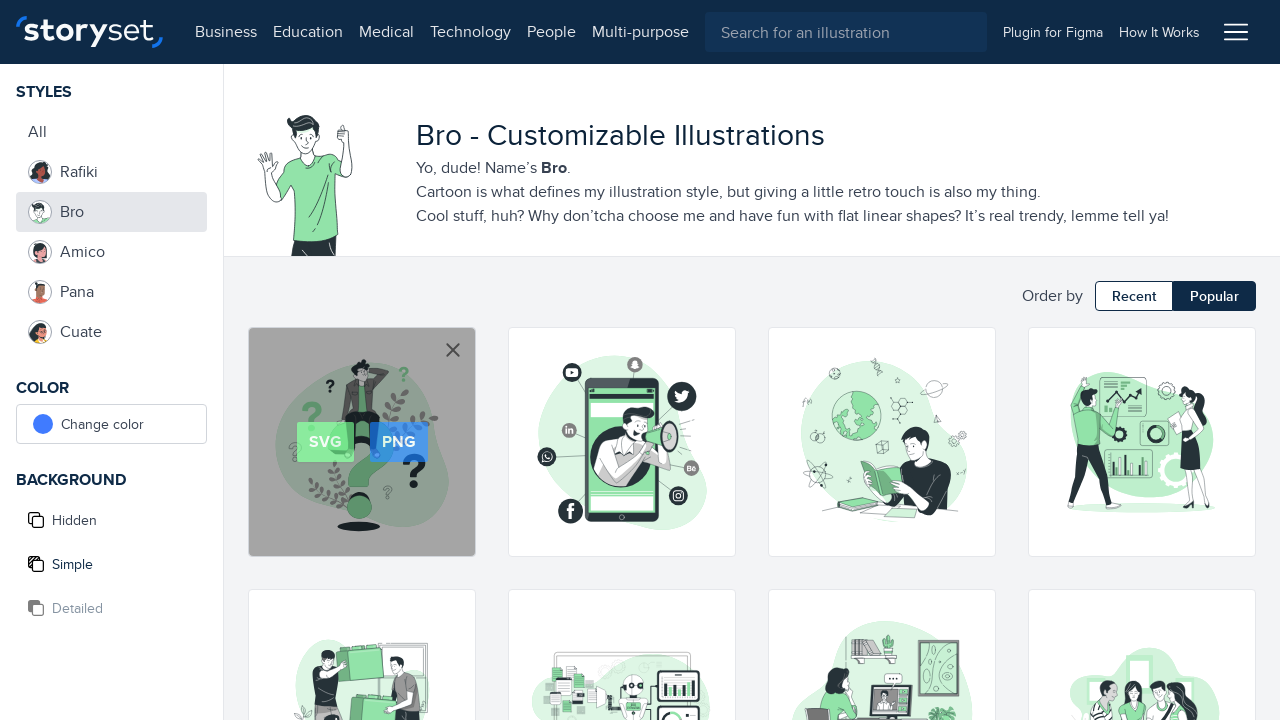

Download modal appeared with format options
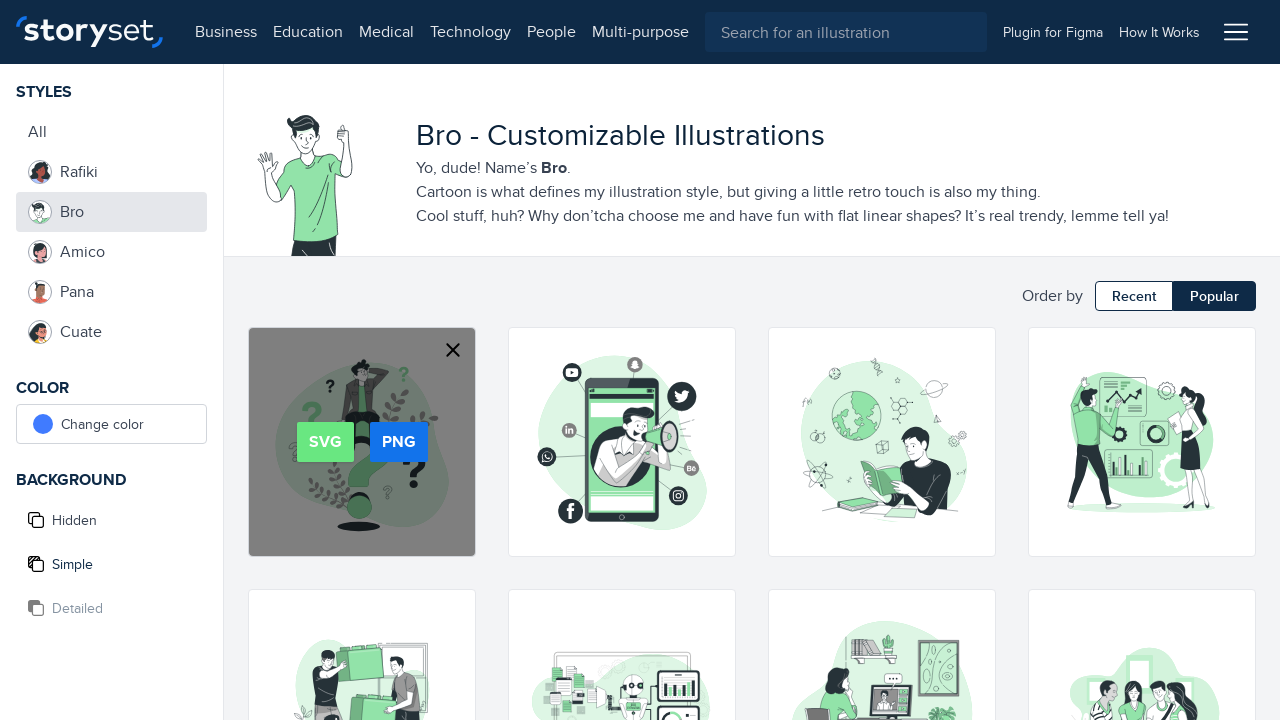

Waited 3 seconds for modal to fully load
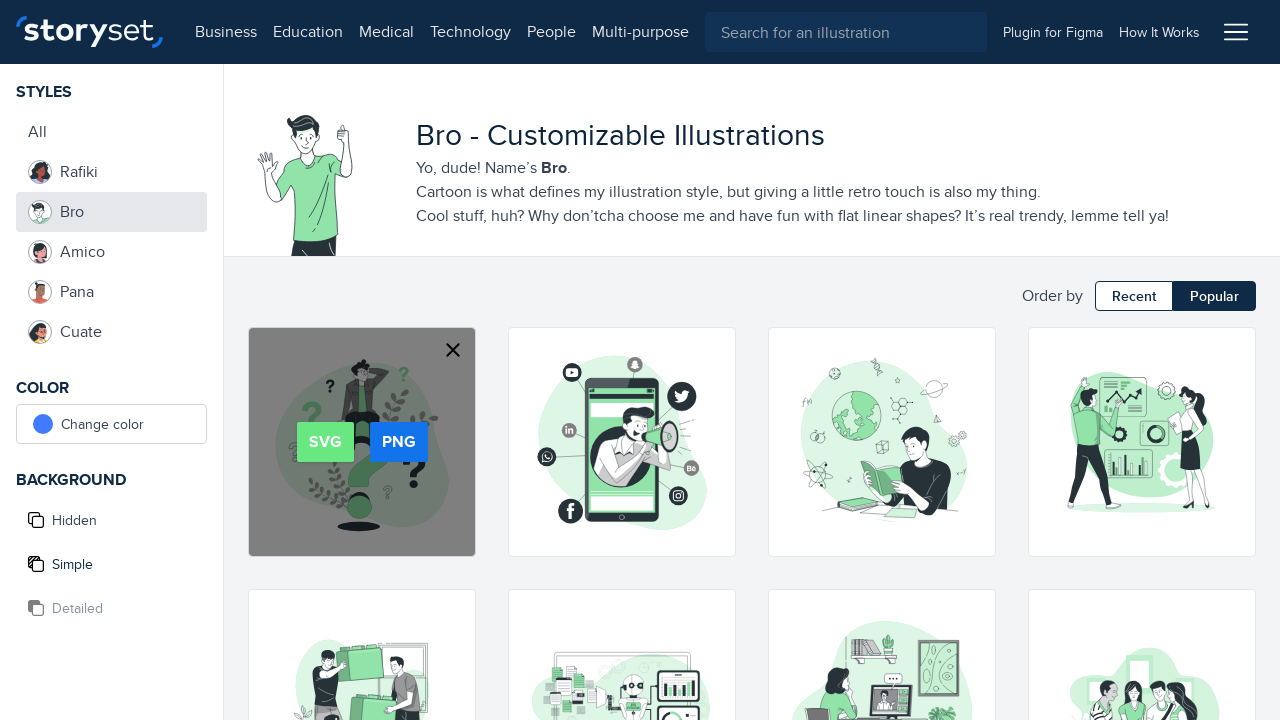

Selected SVG format option from the download modal
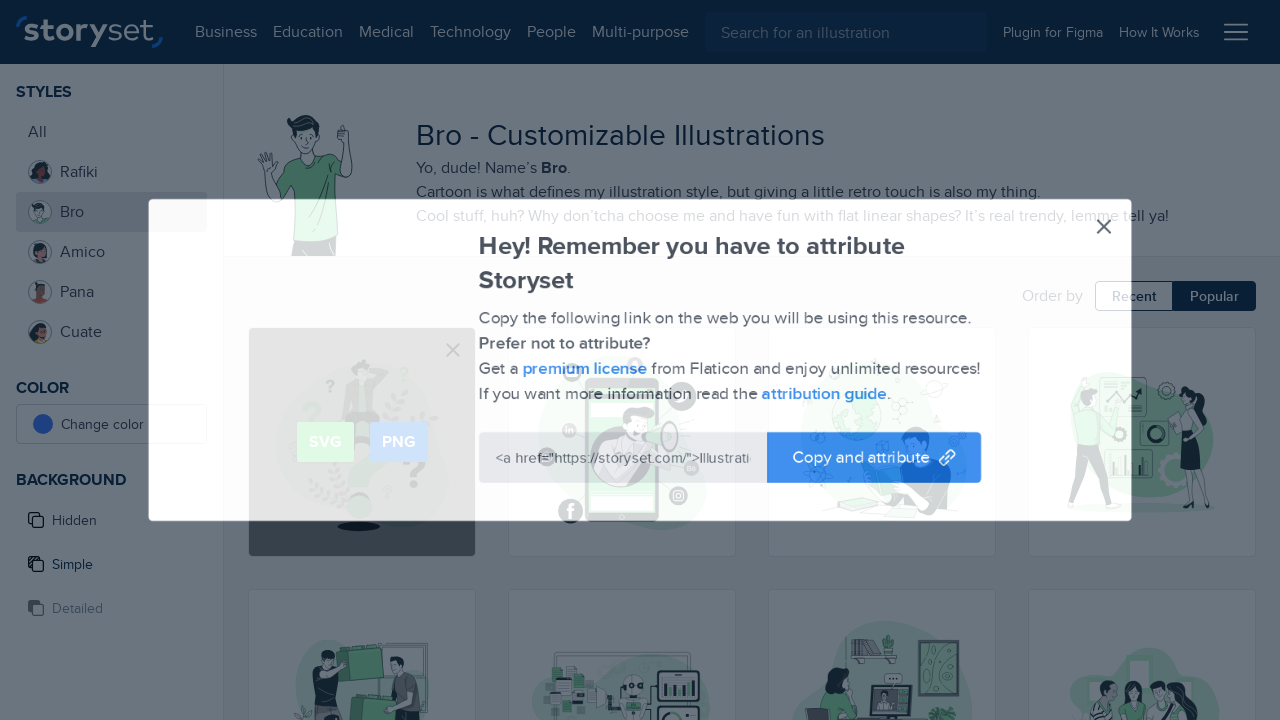

Waited 1 second for download to be triggered
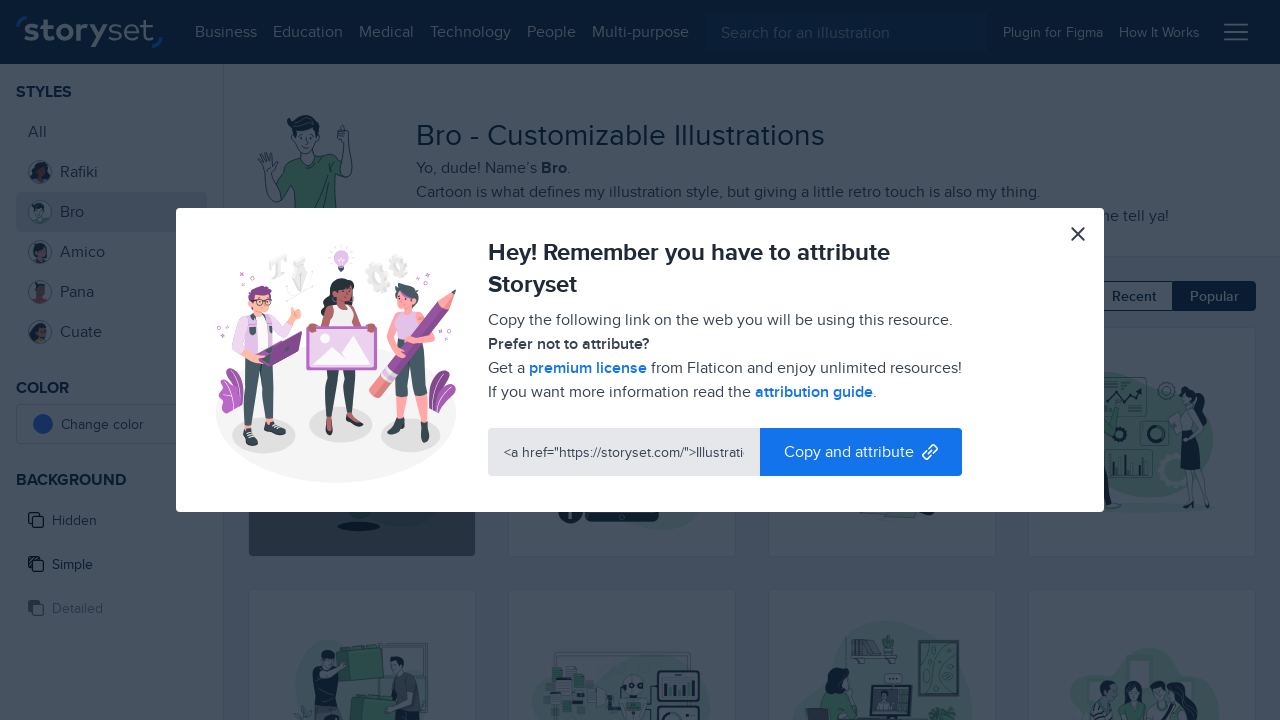

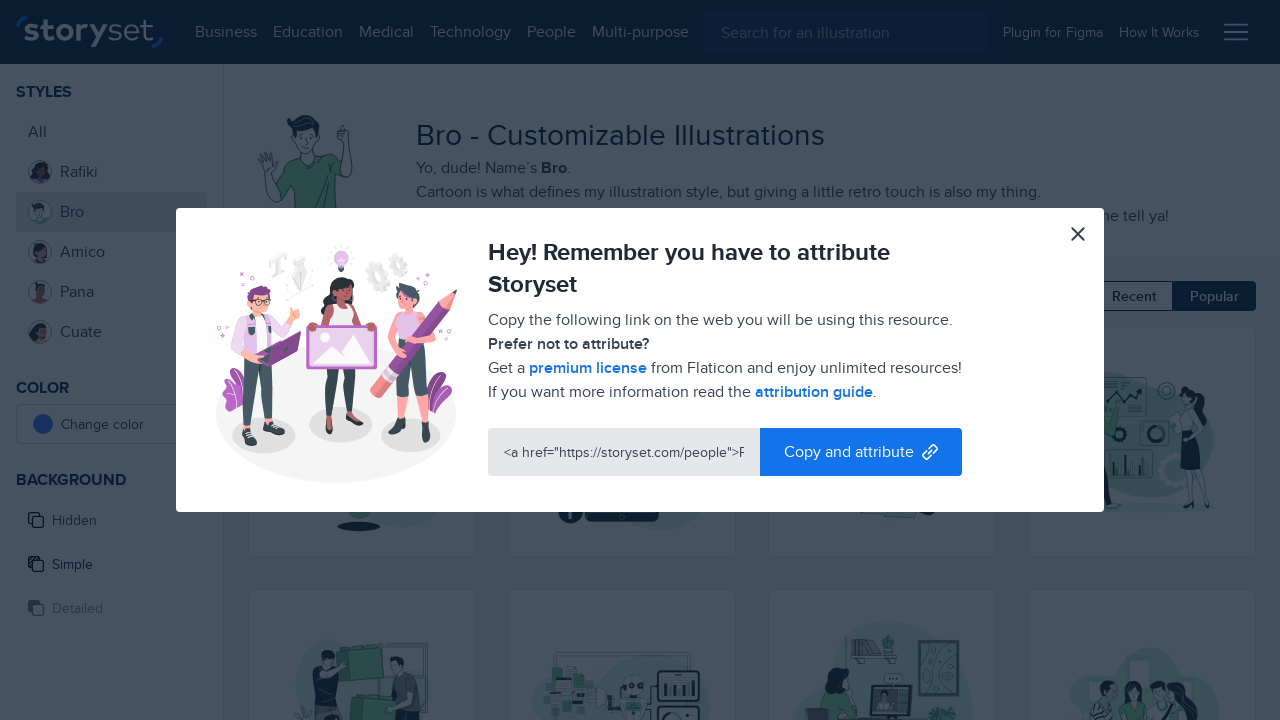